Tests an e-commerce site by searching for products containing "ca", verifying the search results count, and adding specific items to the cart including one by position and another by name matching.

Starting URL: https://rahulshettyacademy.com/seleniumPractise/#/

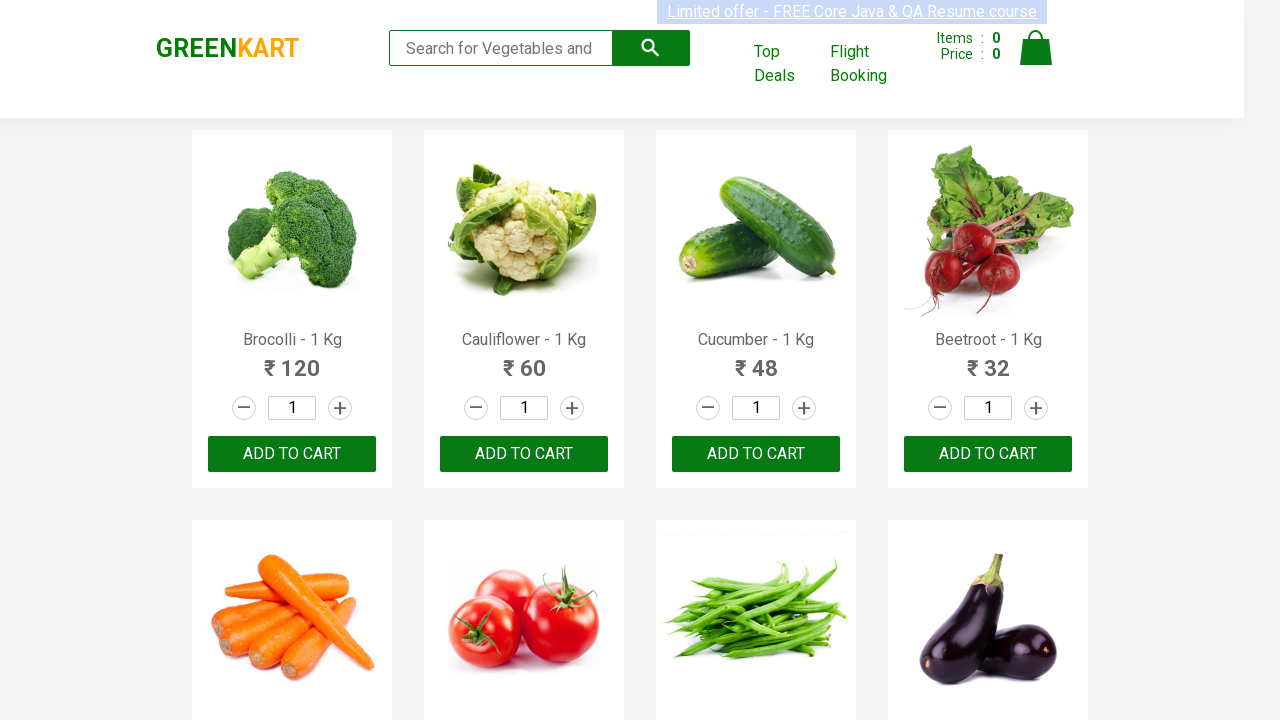

Filled search field with 'ca' on .search-keyword
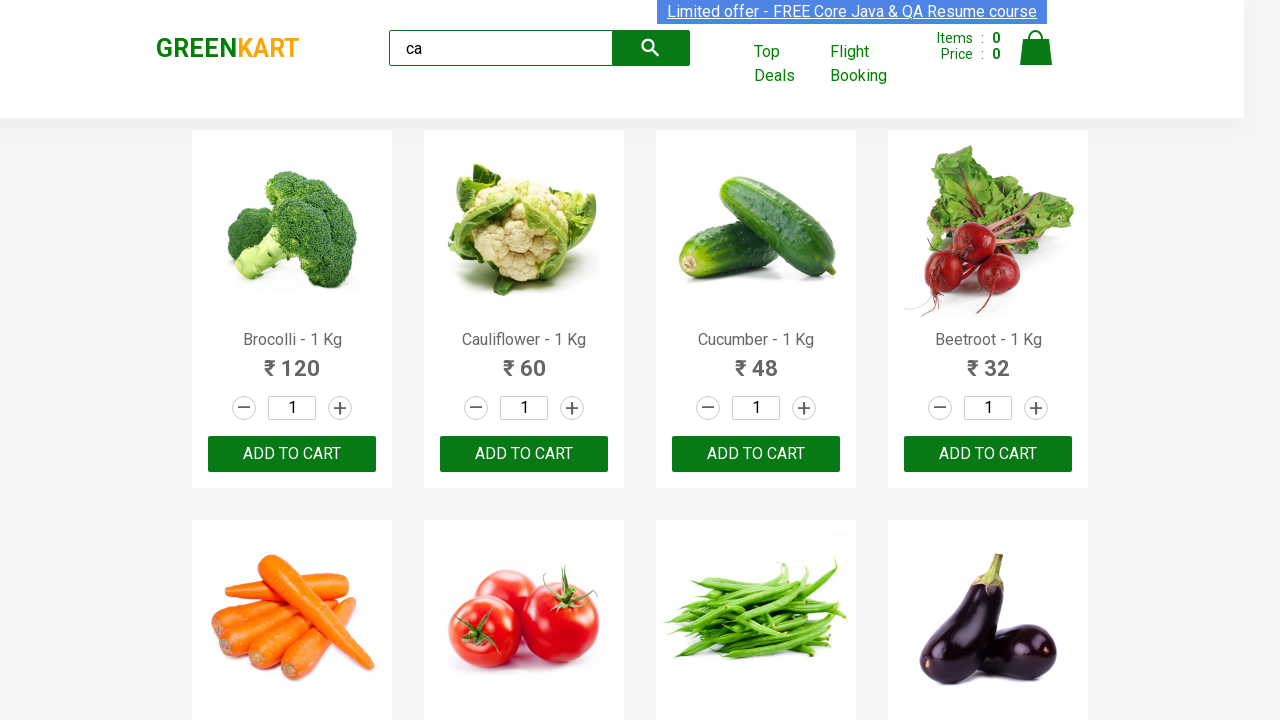

Waited 2000ms for search results to filter
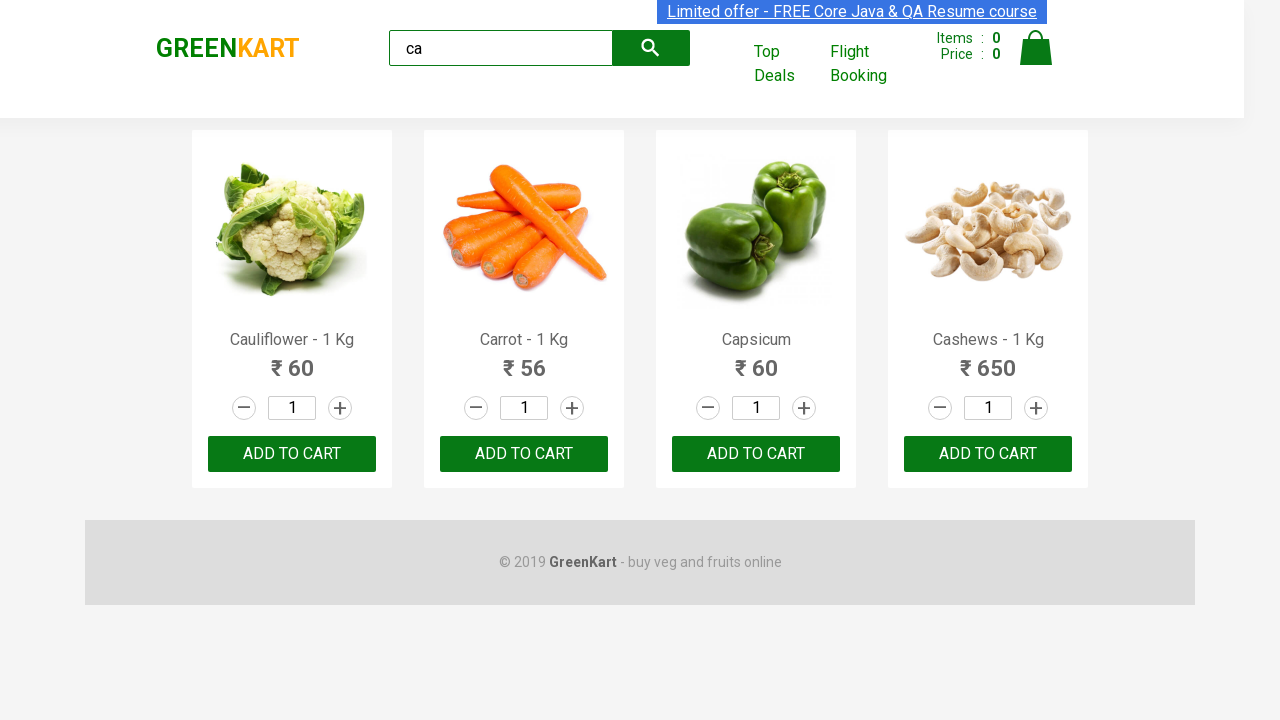

Verified 4 products are visible in search results
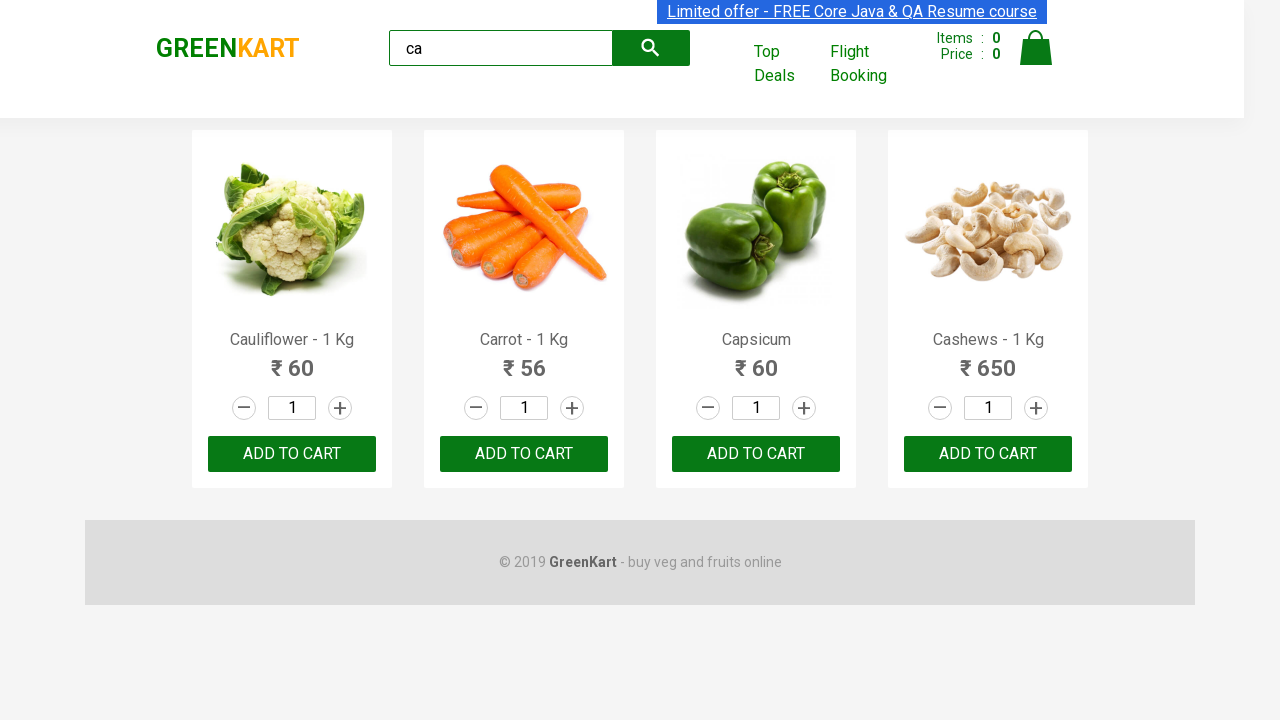

Clicked ADD TO CART for the third product (index 2) at (756, 454) on .products .product >> nth=2 >> text=ADD TO CART
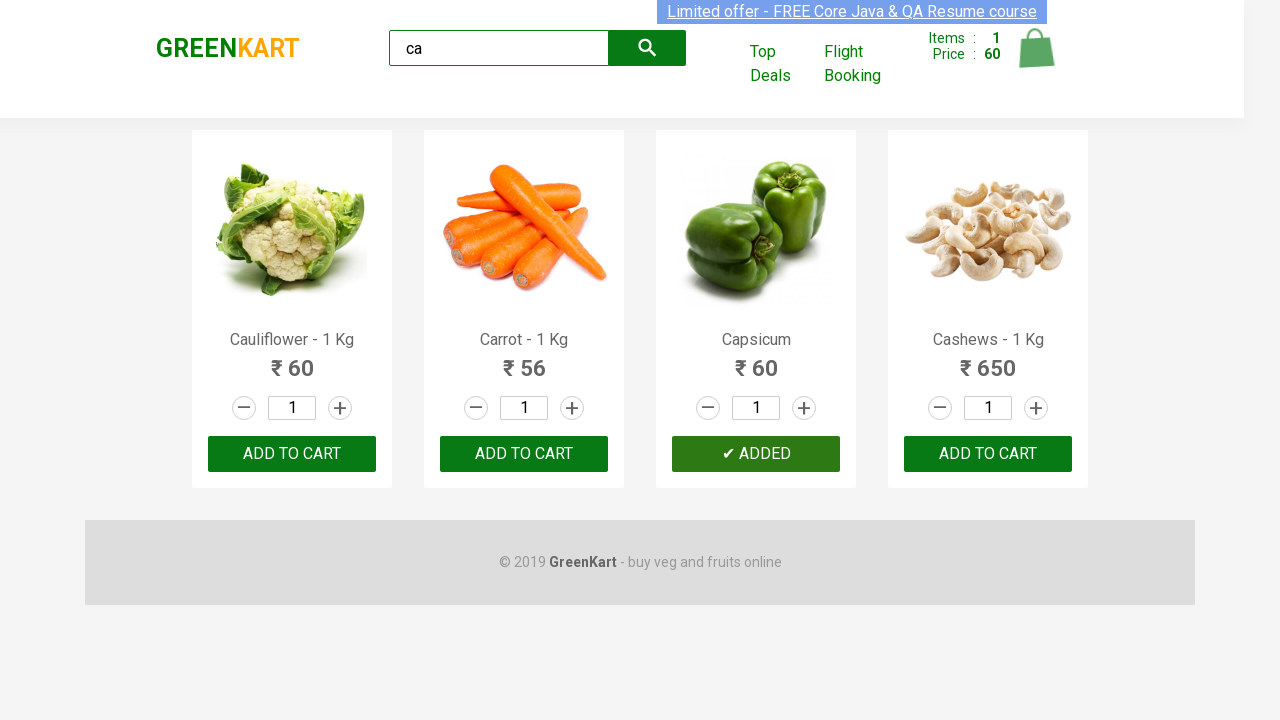

Clicked ADD TO CART for Cashews product at (988, 454) on .products .product >> nth=3 >> button
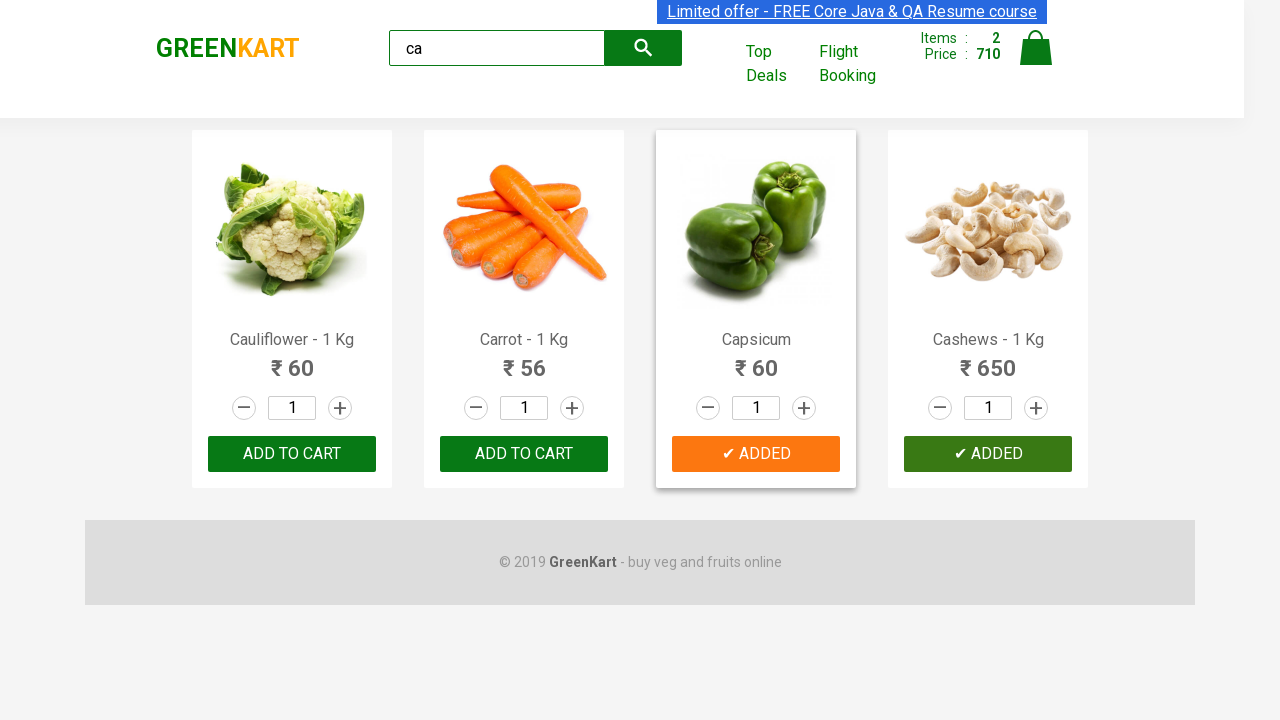

Verified brand text is 'GREENKART'
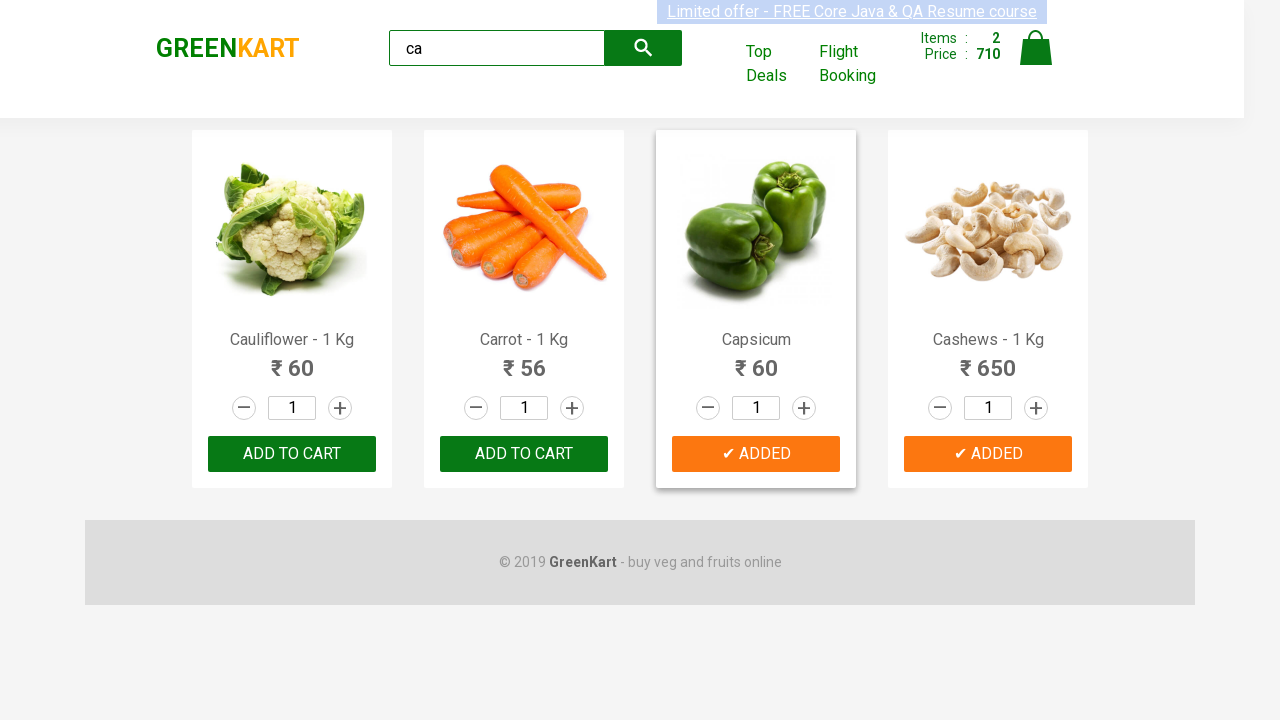

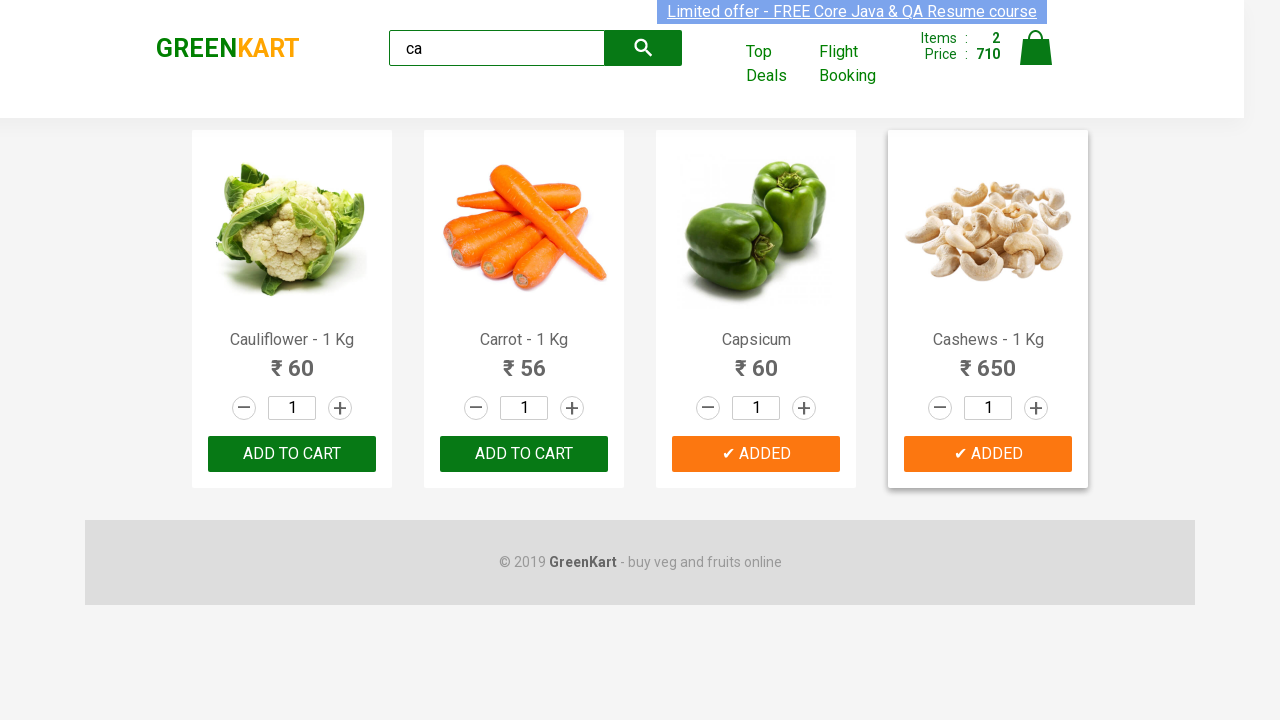